Tests mouse hover functionality on a multi-level menu by hovering over main menu item, sub menu item, and sub-sub menu item in sequence

Starting URL: https://demoqa.com/menu/#

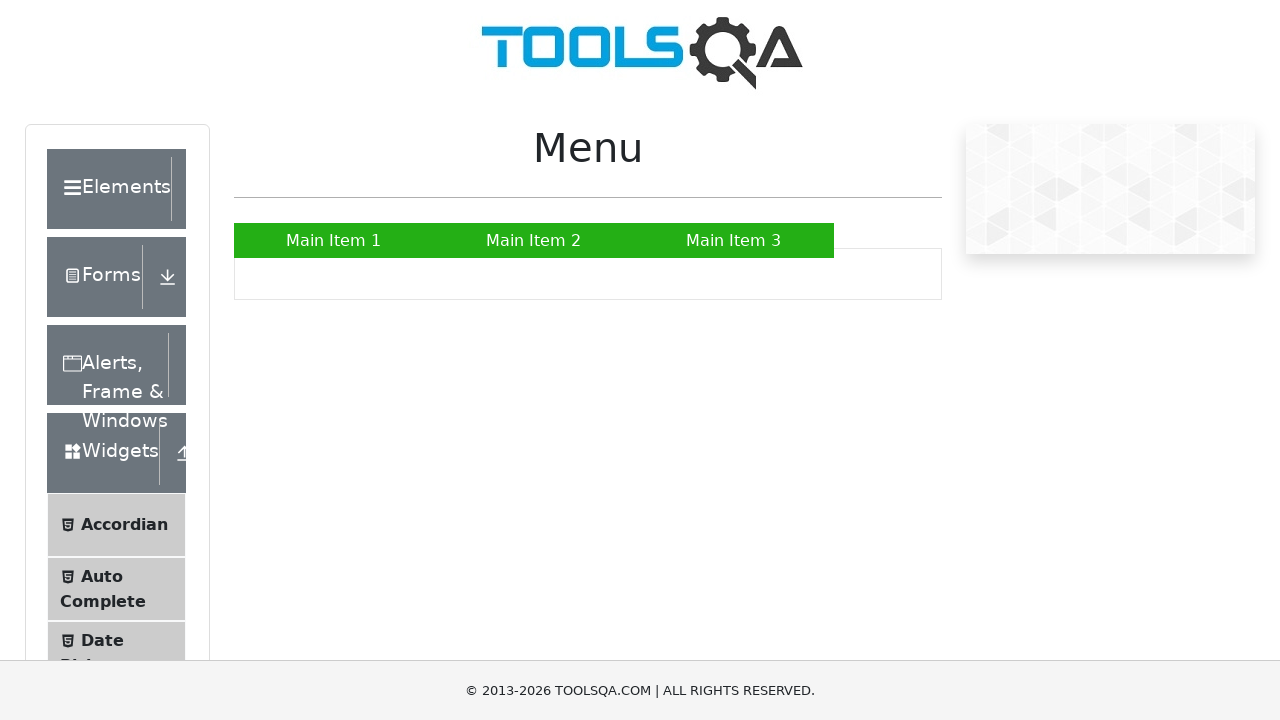

Hovered over Main Item 2 to reveal submenu at (534, 240) on a:has-text('Main Item 2')
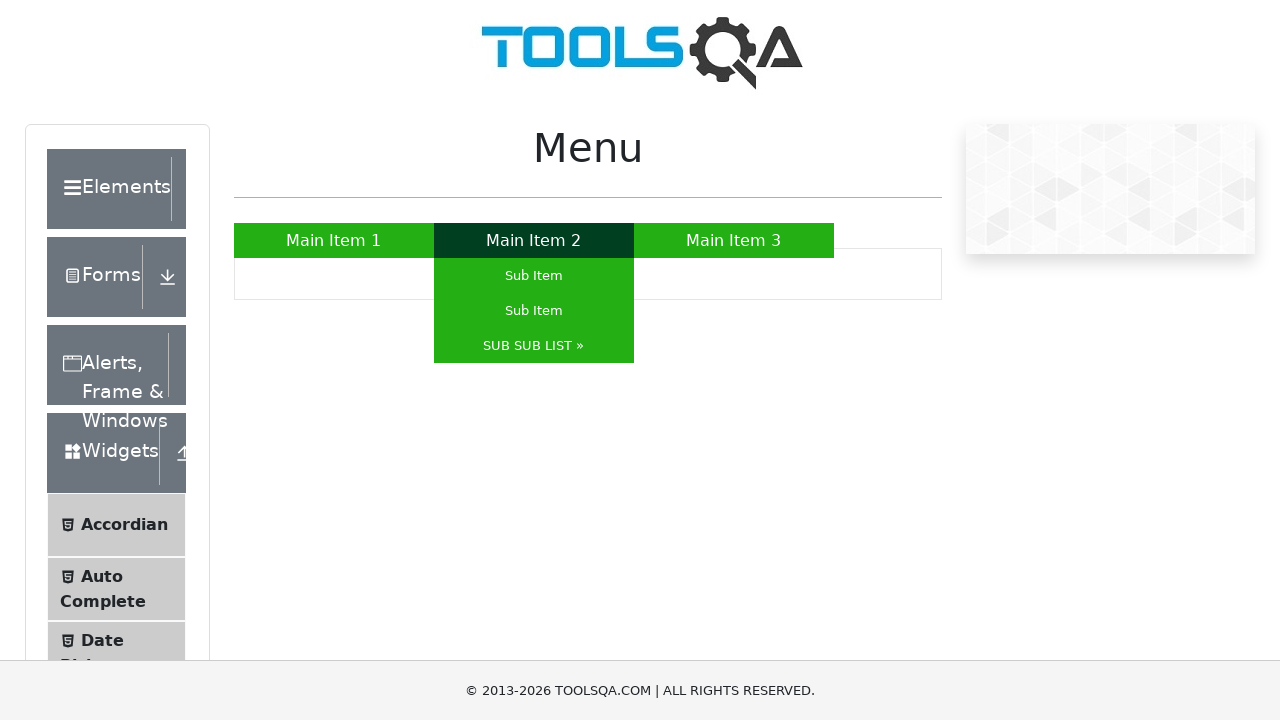

Hovered over SUB SUB LIST submenu item to reveal sub-submenu at (534, 346) on a:has-text('SUB SUB LIST')
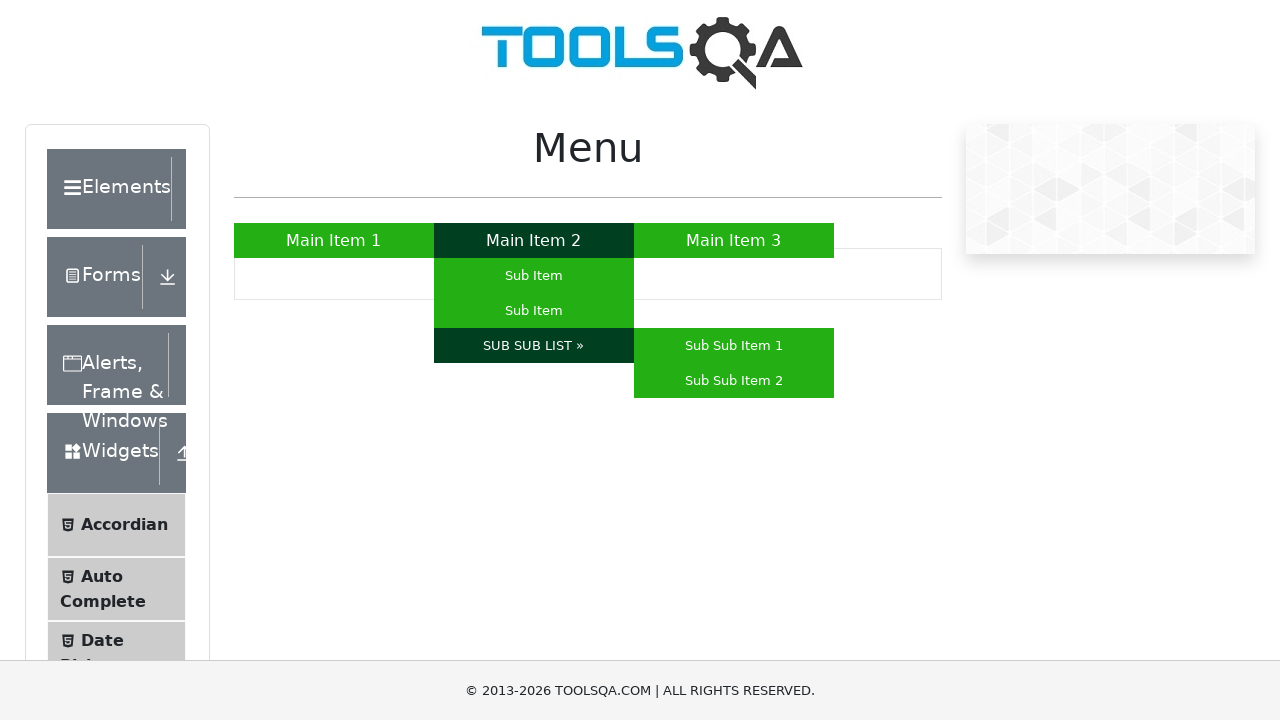

Hovered over Sub Sub Item 2 in the multi-level menu at (734, 380) on a:has-text('Sub Sub Item 2')
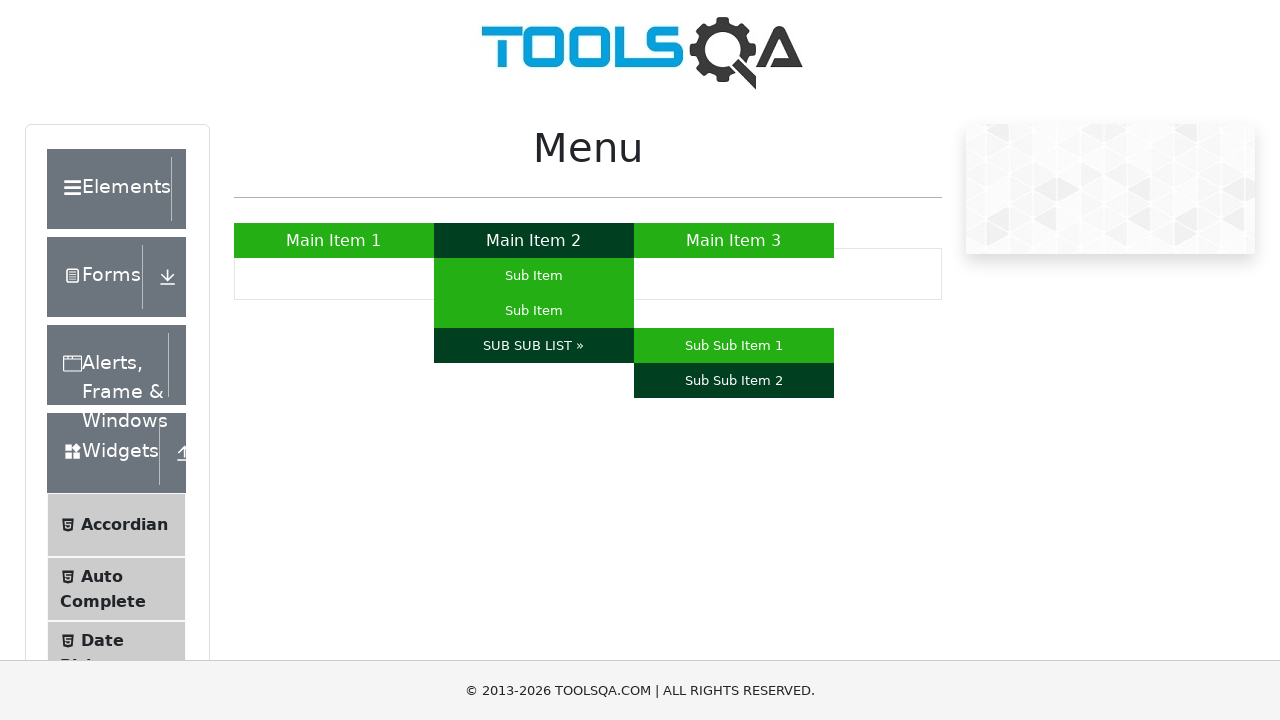

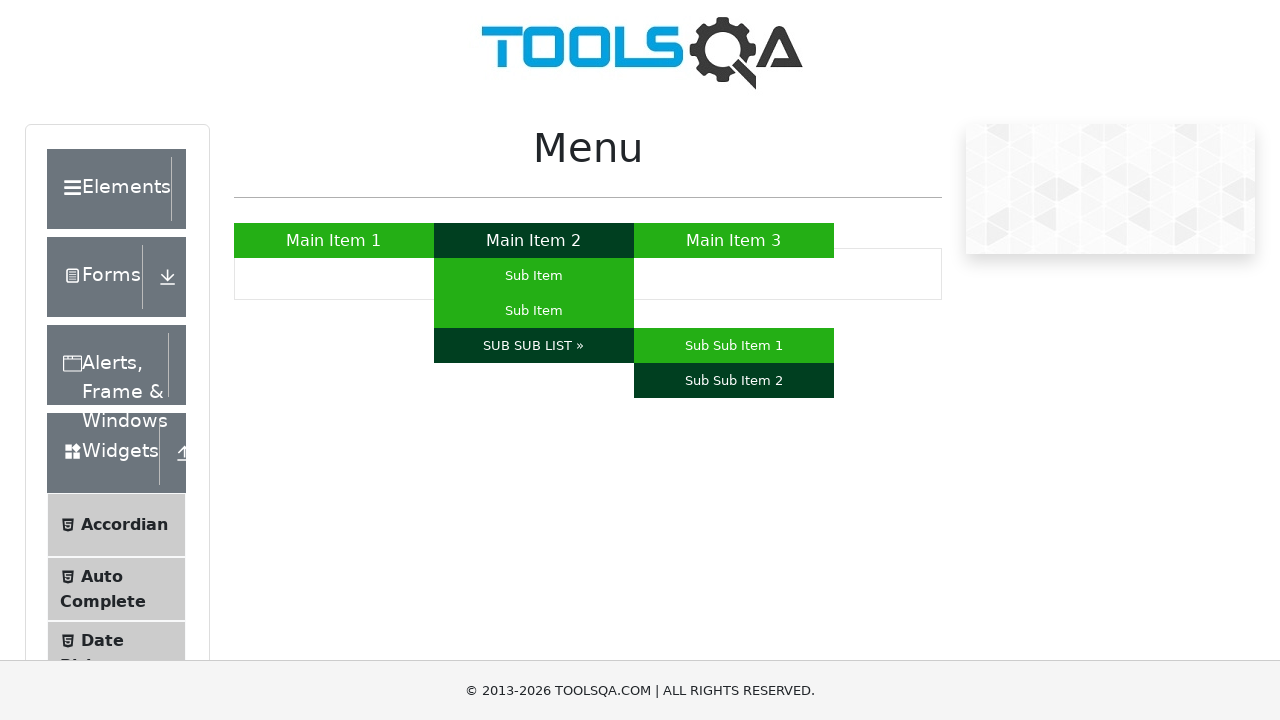